Tests the signature pad functionality by drawing a square shape using mouse actions, then clears the canvas

Starting URL: http://szimek.github.io/signature_pad/

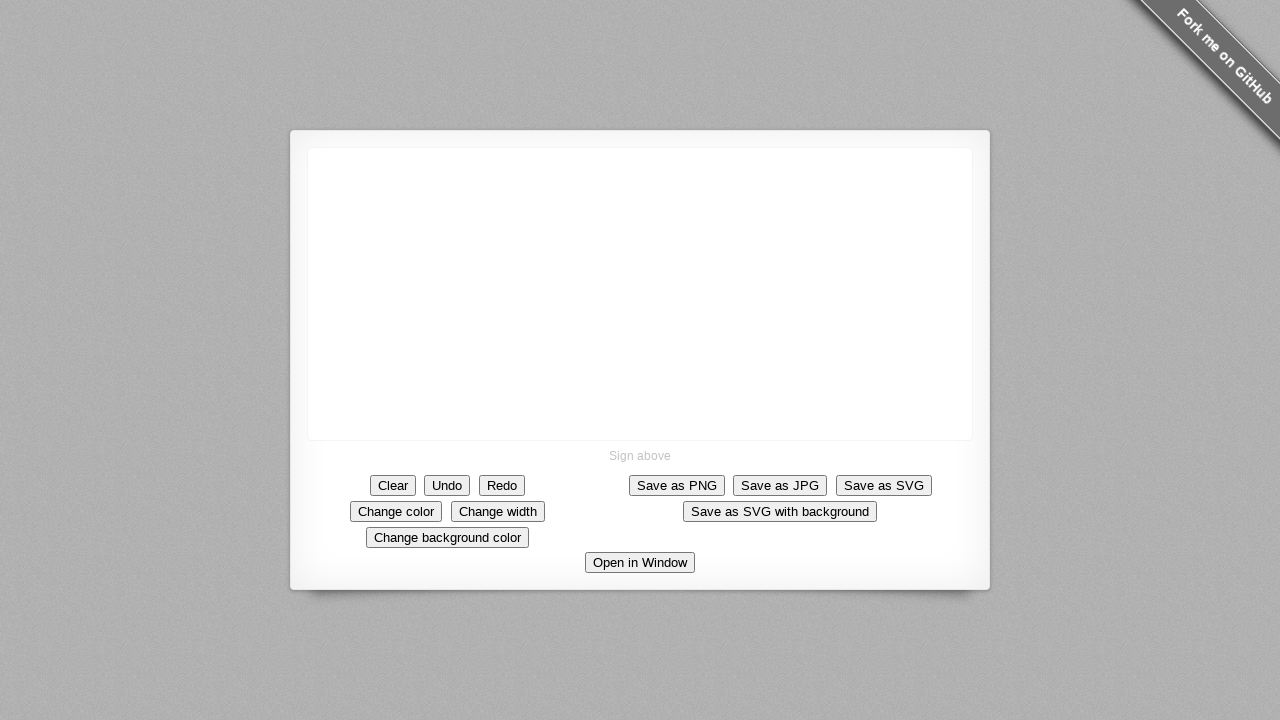

Located signature pad canvas area
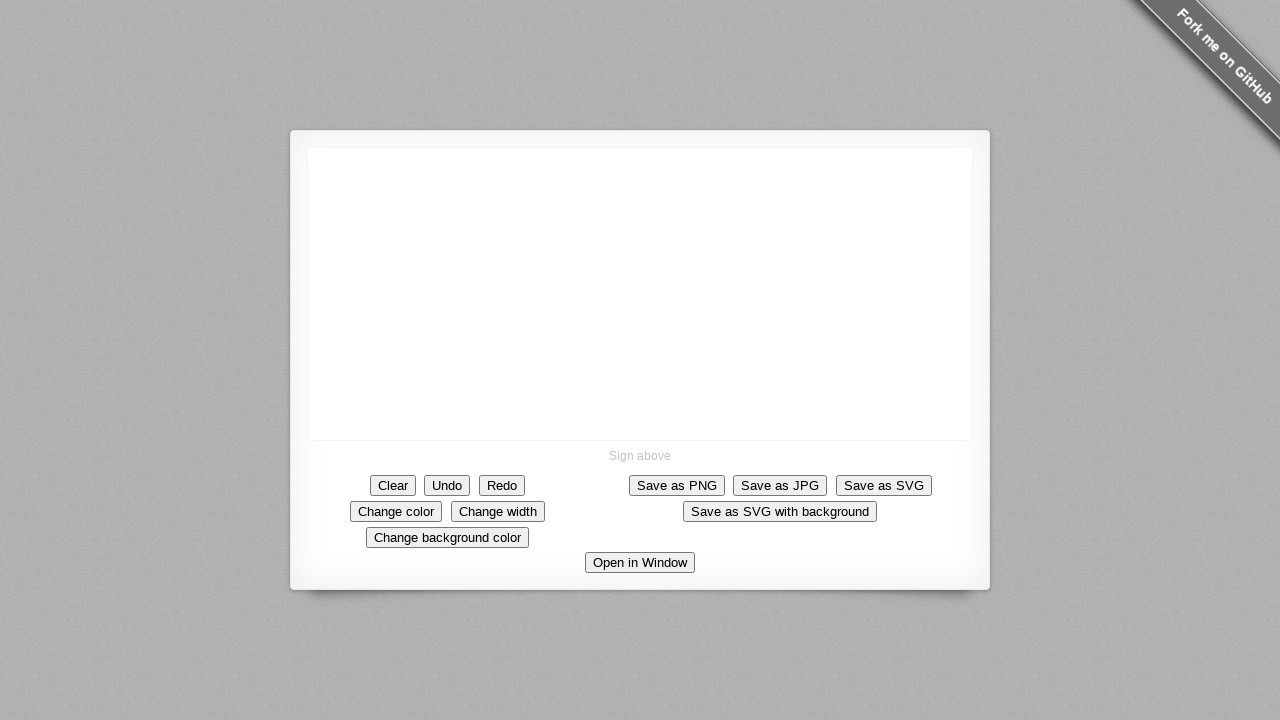

Retrieved bounding box of signature pad
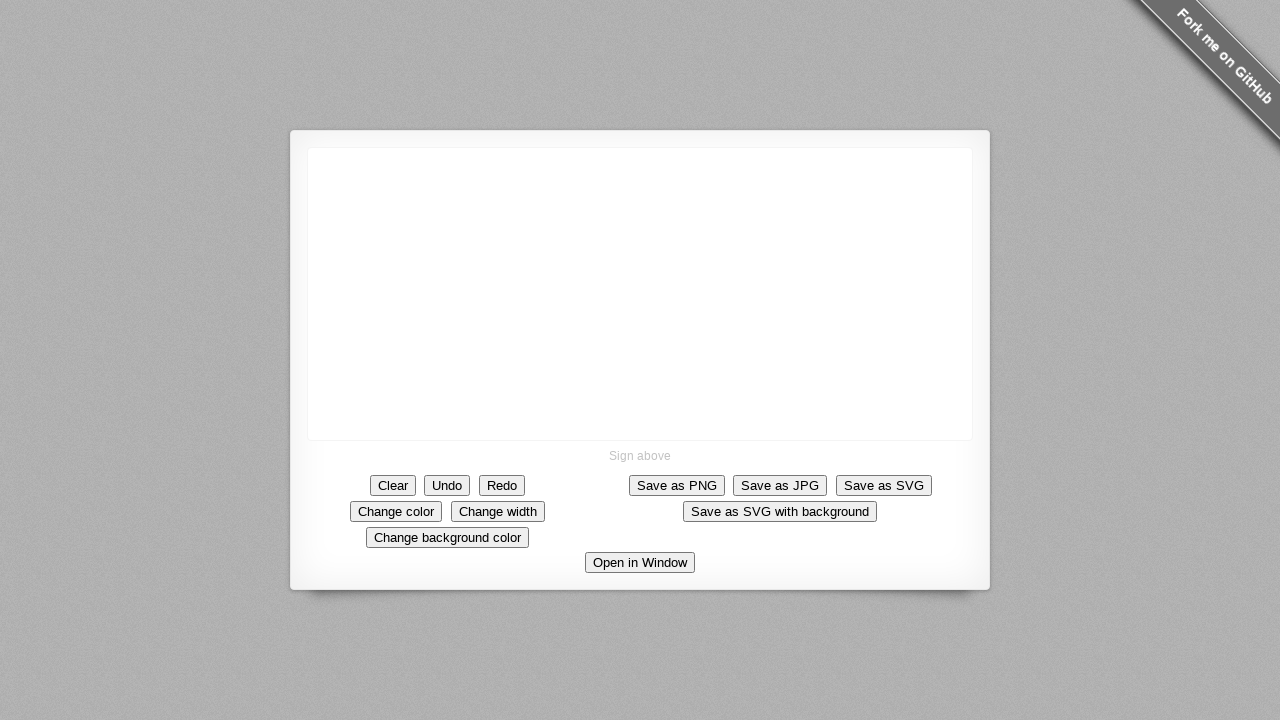

Moved mouse to starting position at (407, 247)
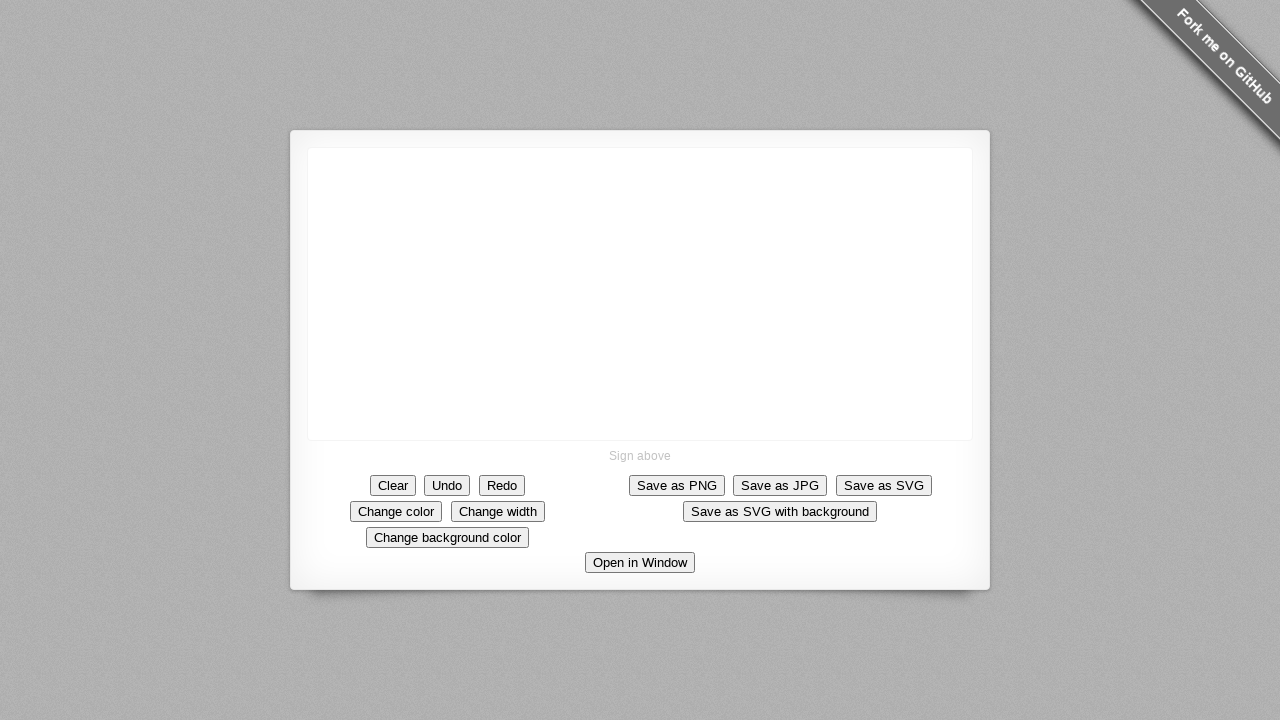

Pressed mouse button down to begin drawing at (407, 247)
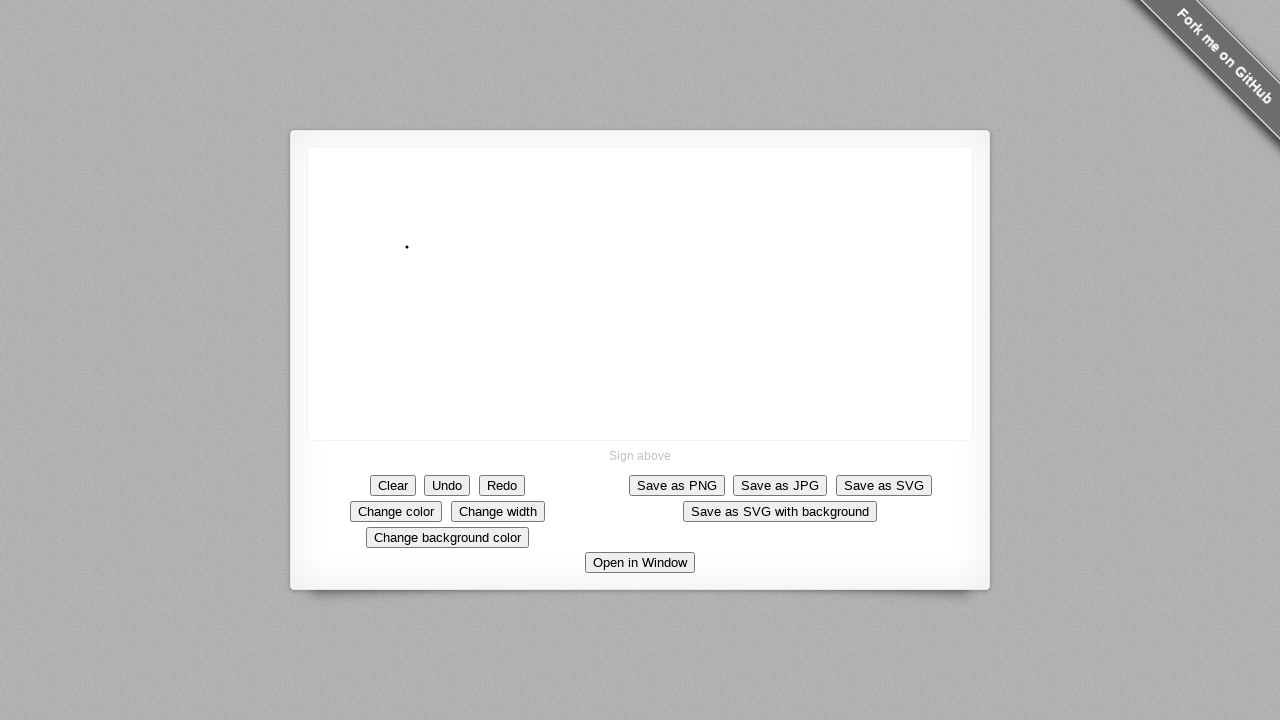

Moved mouse right to draw first side of square at (457, 247)
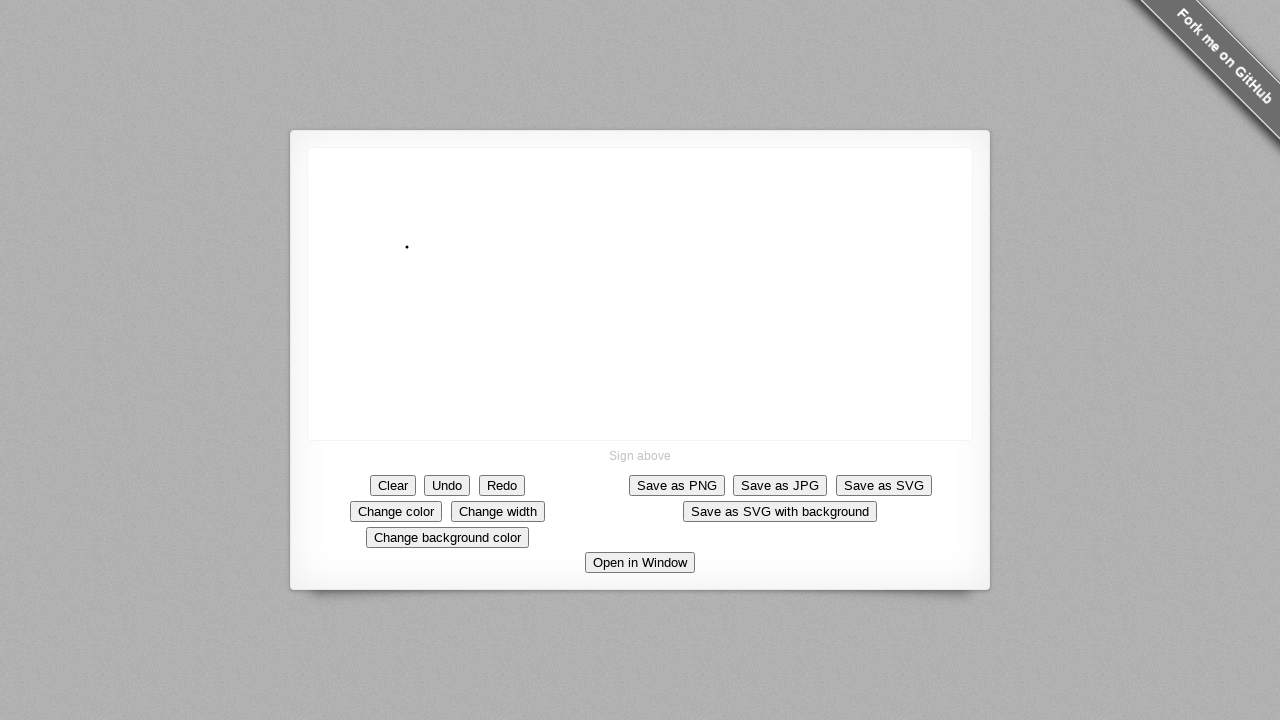

Moved mouse down to draw second side of square at (457, 297)
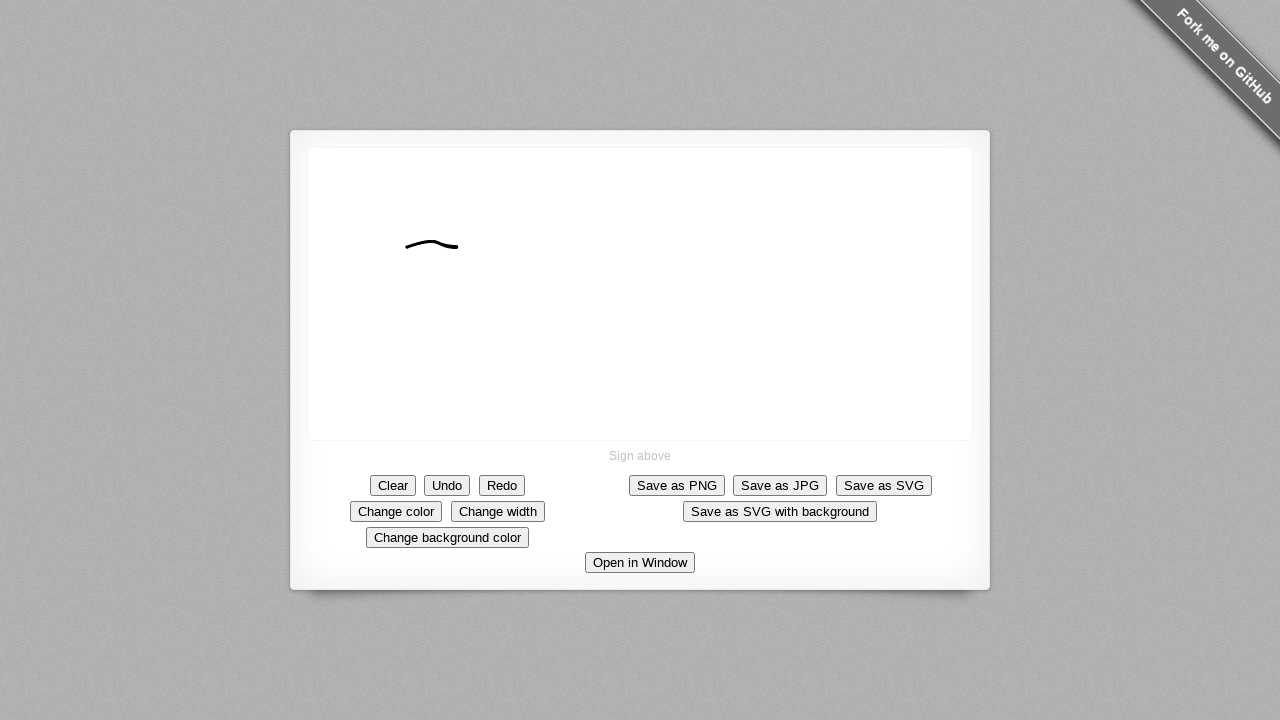

Moved mouse left to draw third side of square at (407, 297)
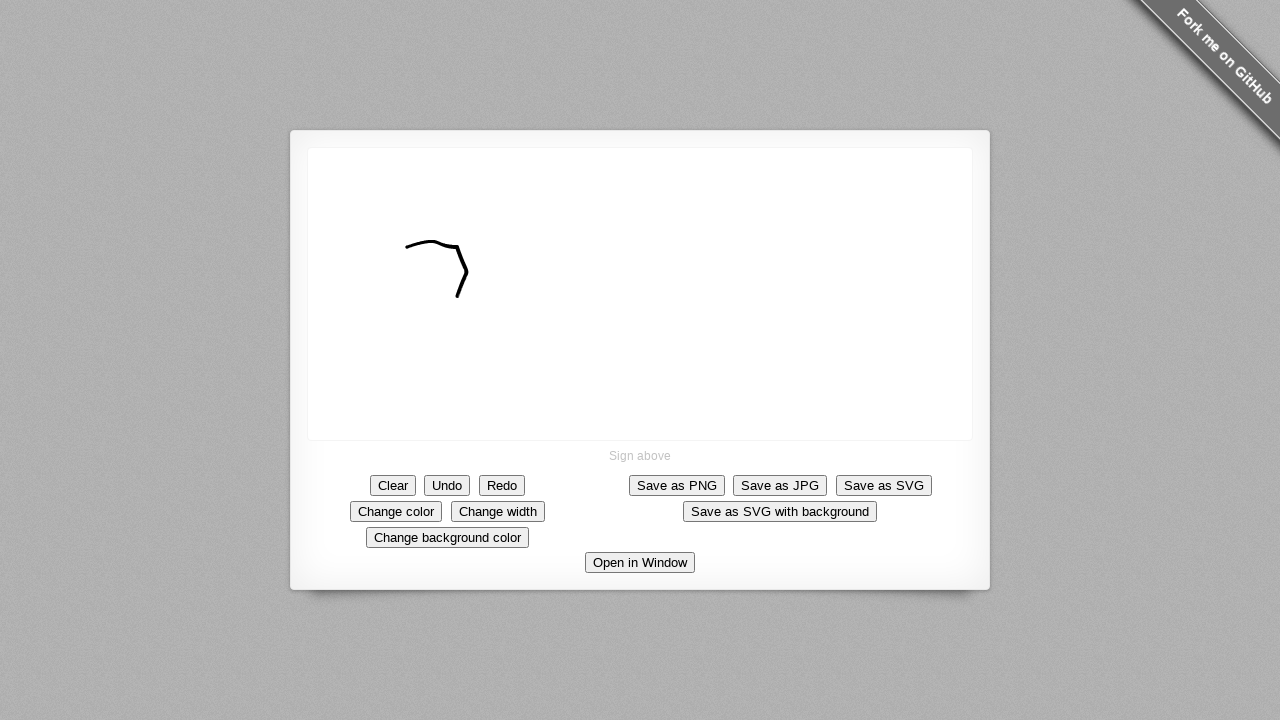

Moved mouse up to draw fourth side of square at (407, 247)
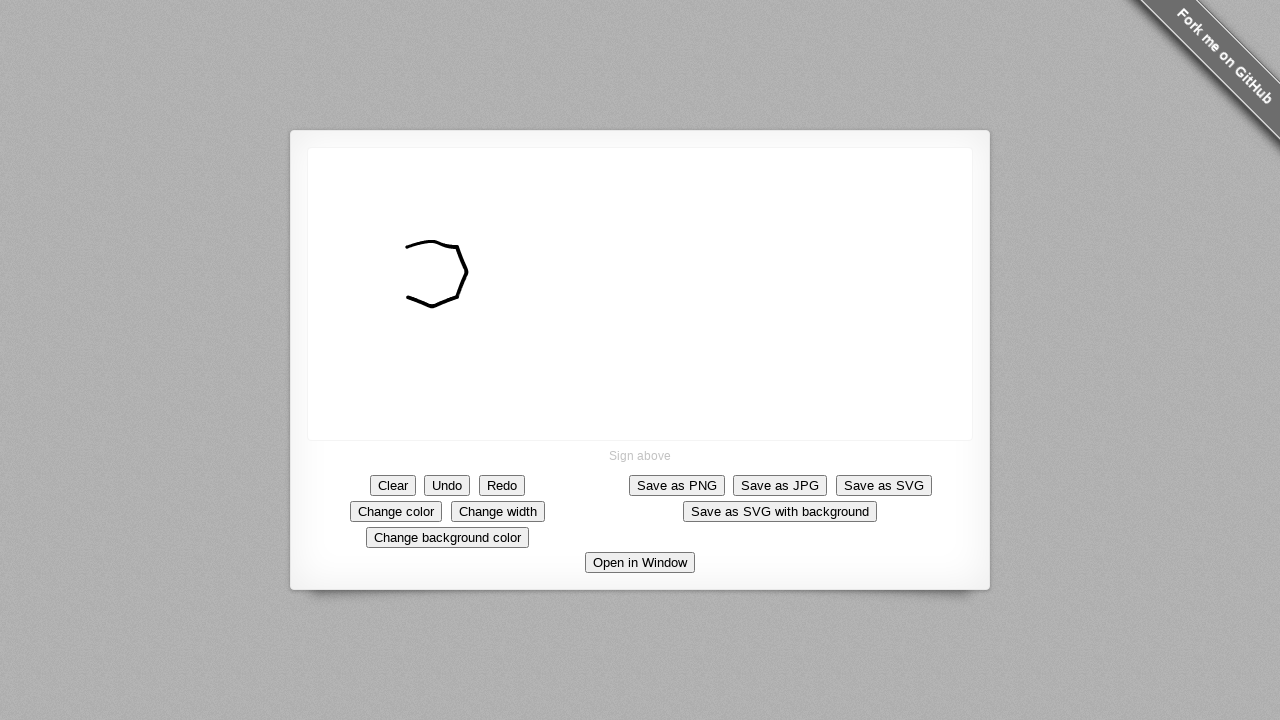

Moved mouse right again to complete square drawing at (457, 247)
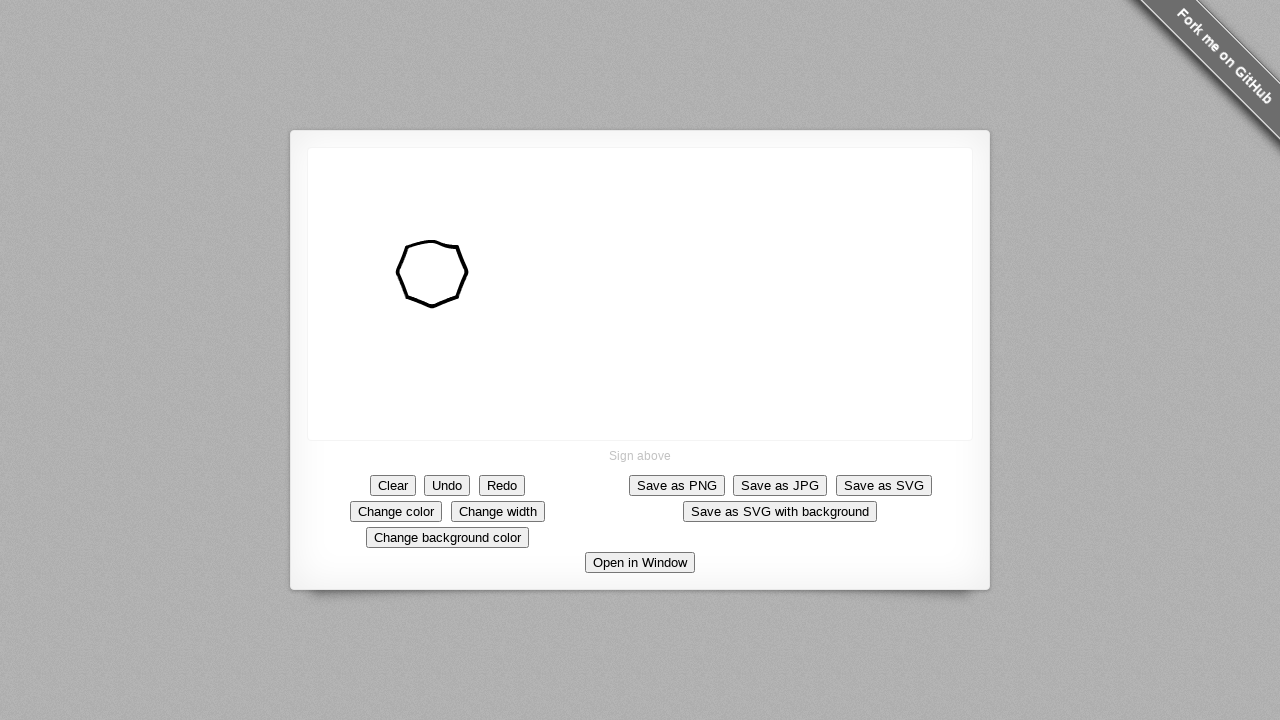

Released mouse button to finish drawing at (457, 247)
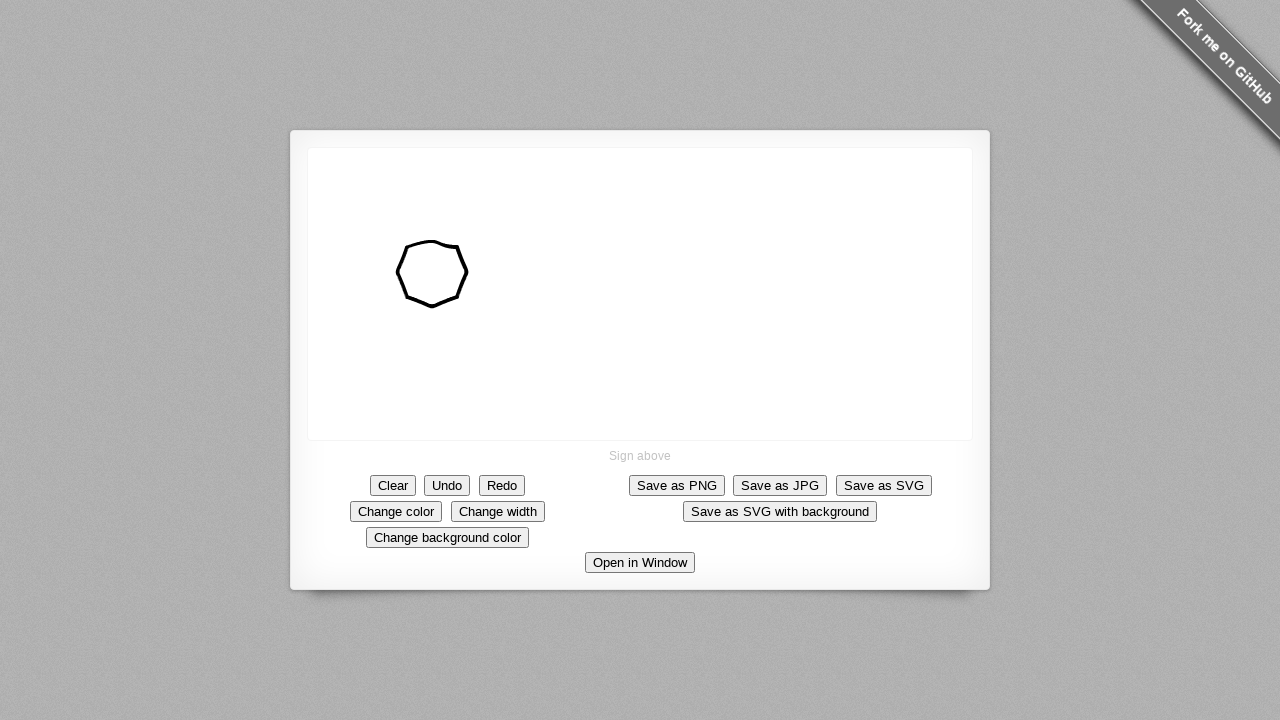

Clicked Clear button to reset signature pad at (393, 485) on xpath=//*[text()='Clear']
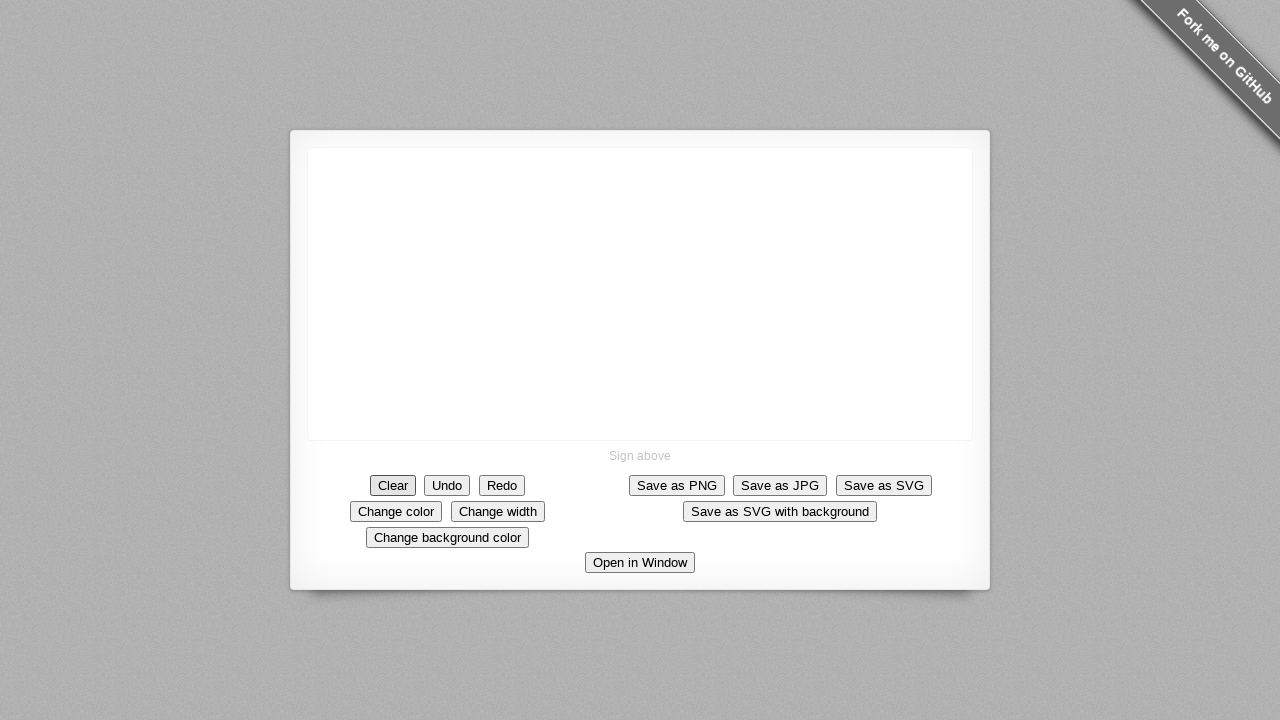

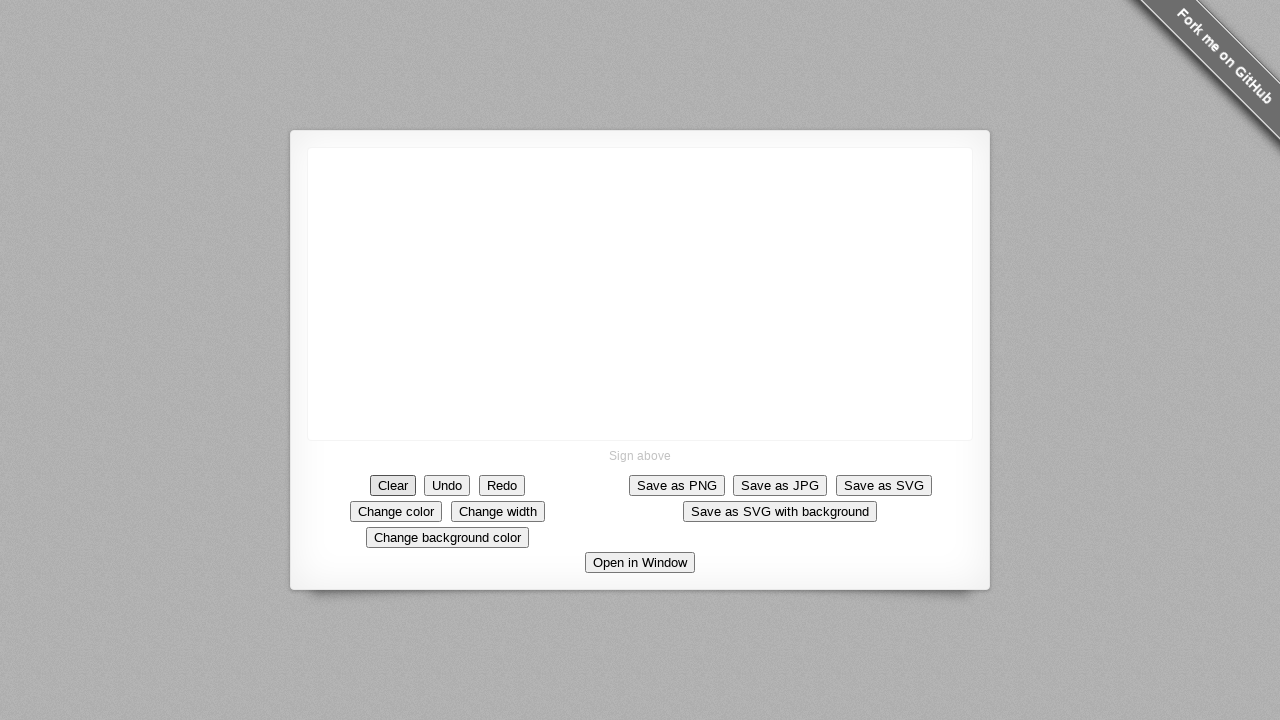